Tests drag and drop functionality on jQueryUI demo page by dragging an element and dropping it onto a target drop zone.

Starting URL: https://jqueryui.com/droppable/

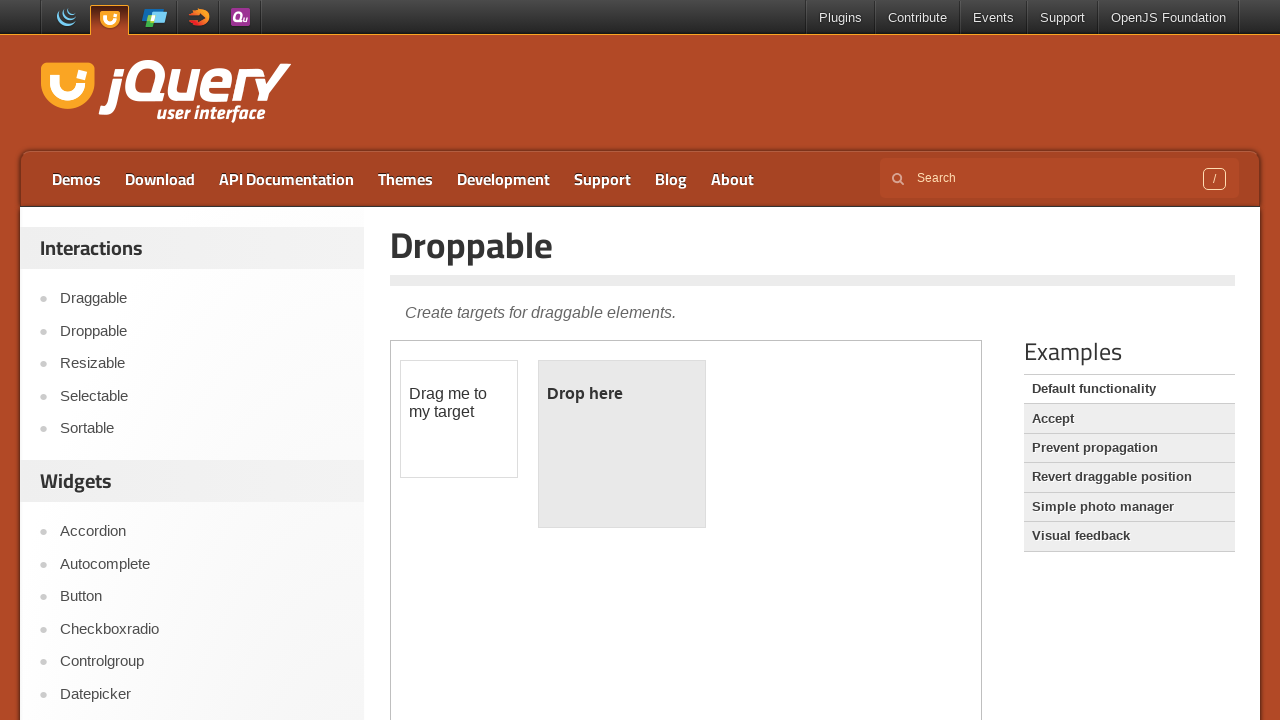

Located the demo iframe containing draggable and droppable elements
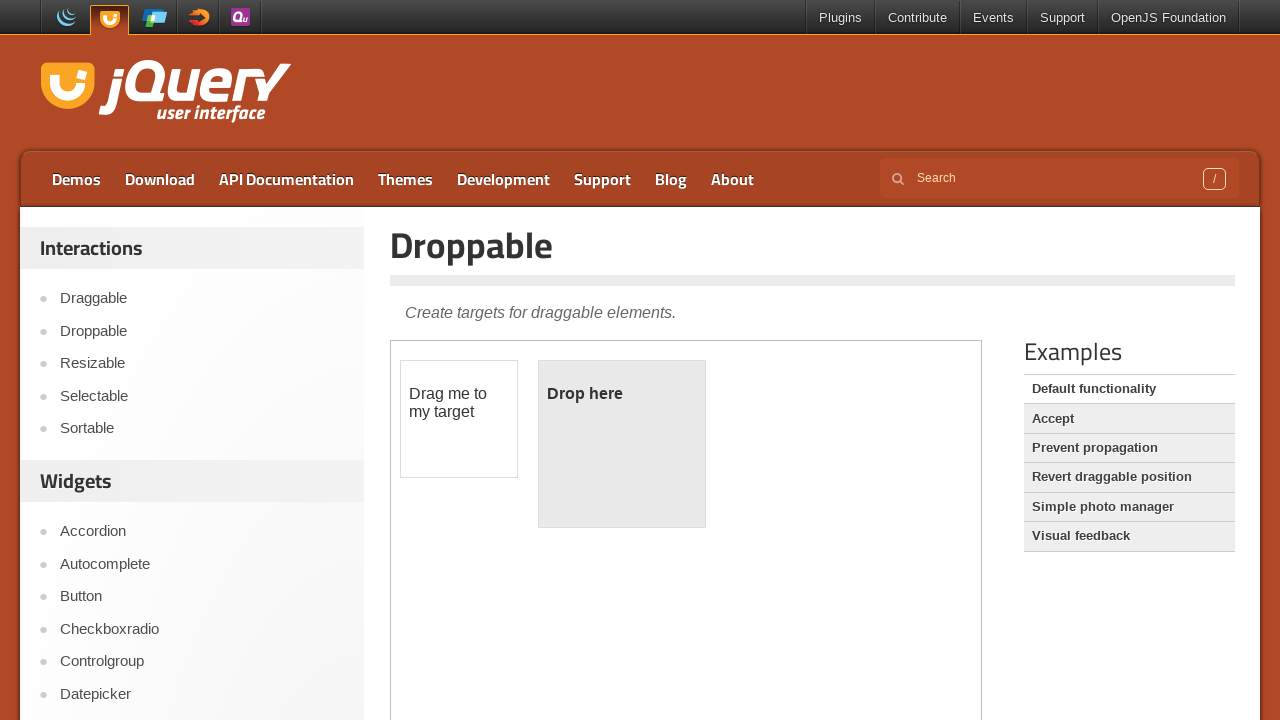

Located the draggable element with id 'draggable'
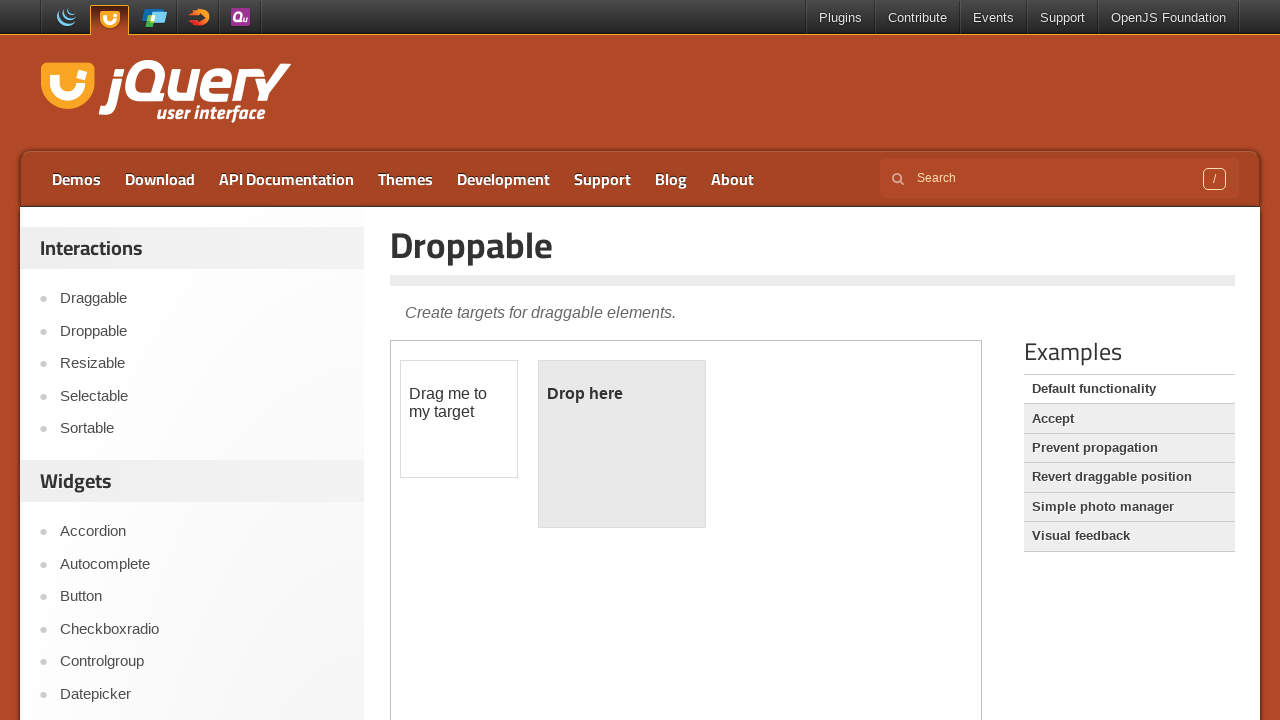

Located the droppable element with id 'droppable'
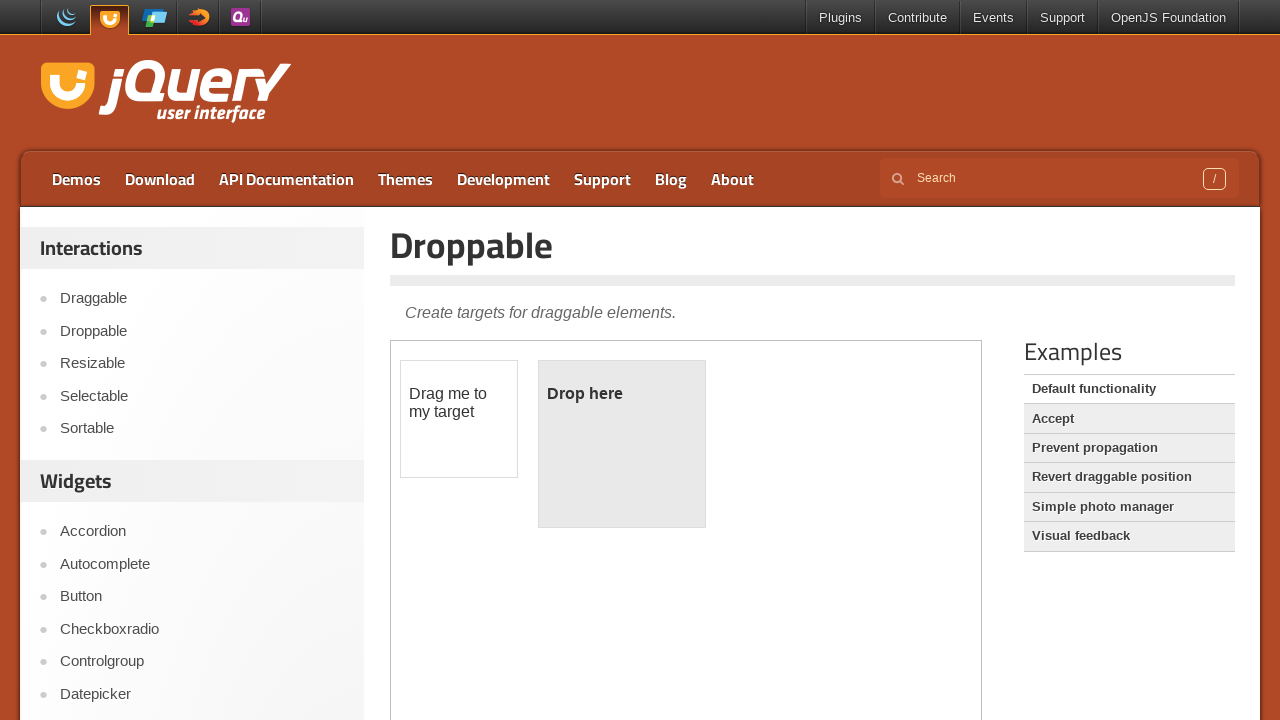

Dragged the draggable element onto the droppable target zone at (622, 444)
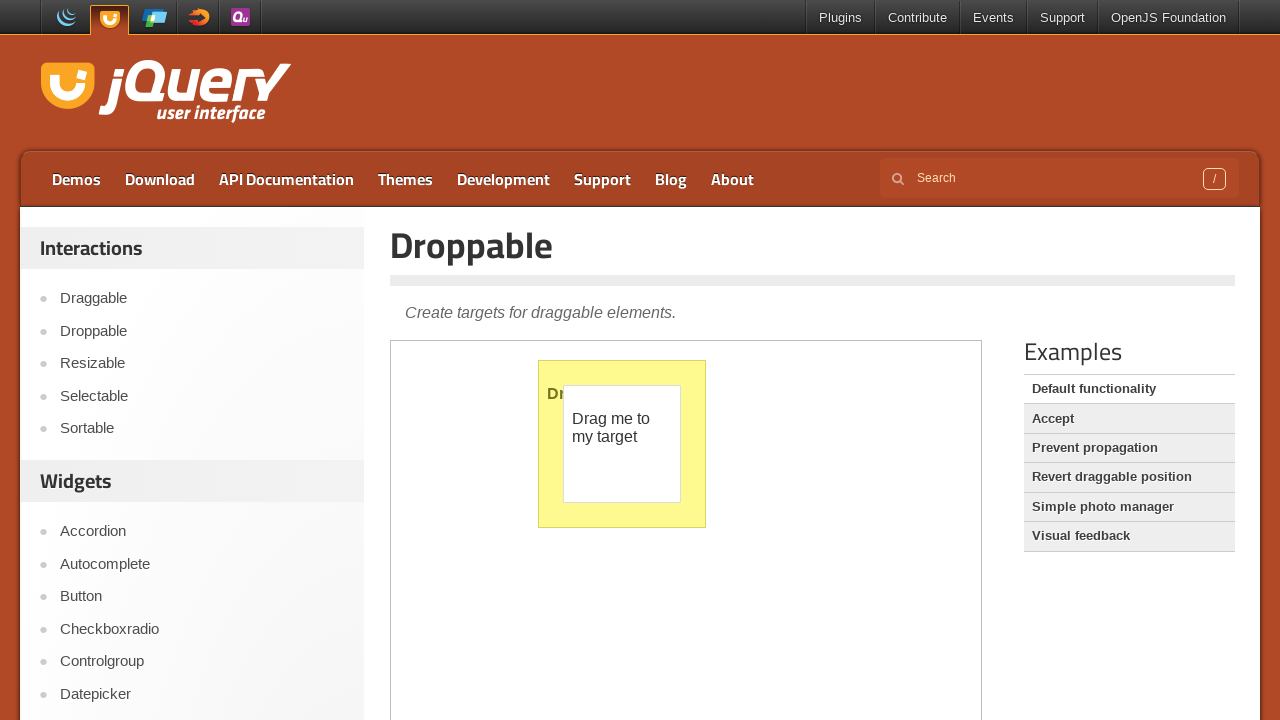

Verified drag and drop was successful - droppable element now shows 'Dropped!' text
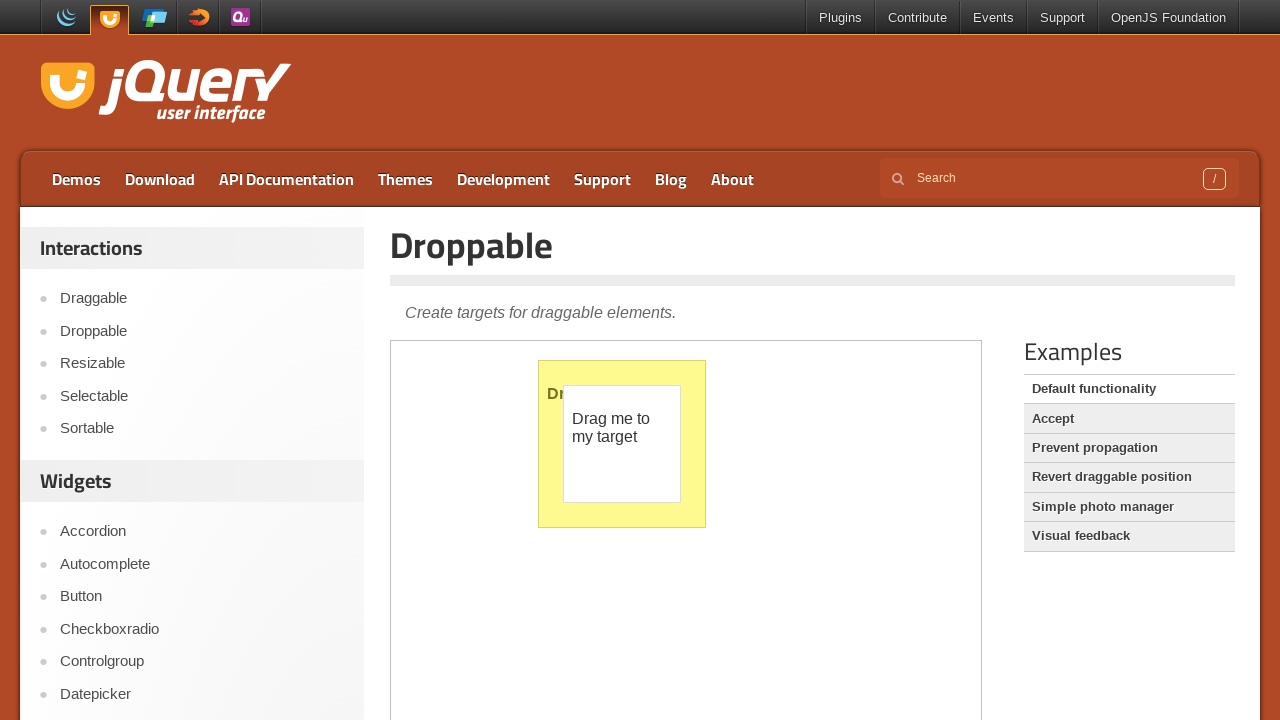

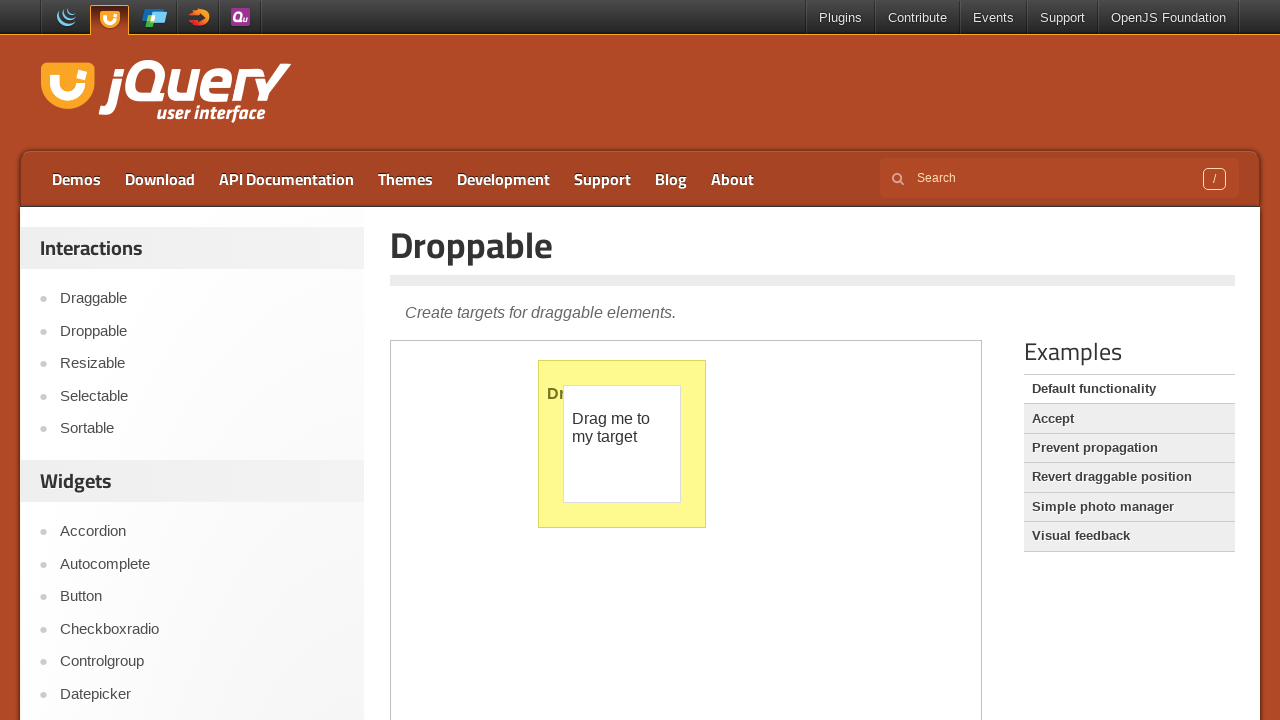